Tests iframe switching functionality by entering text in a field, switching to an iframe and back to the main content, then entering text again

Starting URL: https://sahitest.com/demo/iframesTest.htm

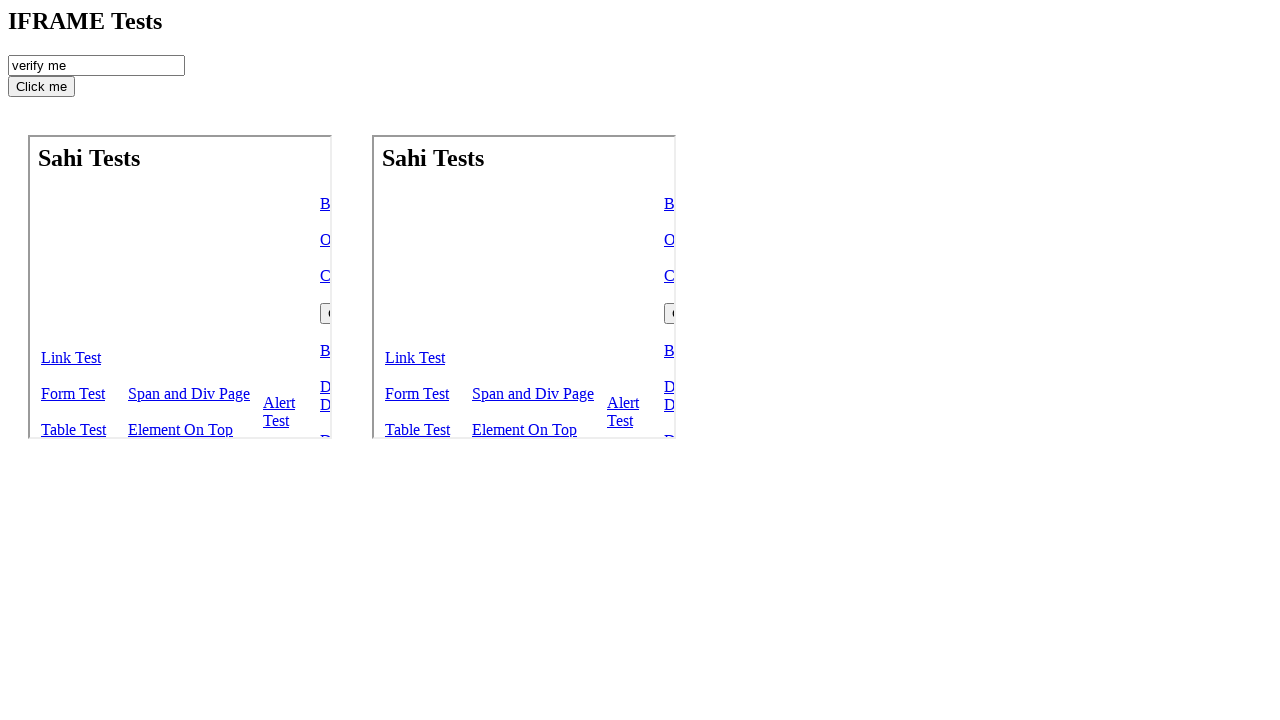

Cleared the checkRecord input field on #checkRecord
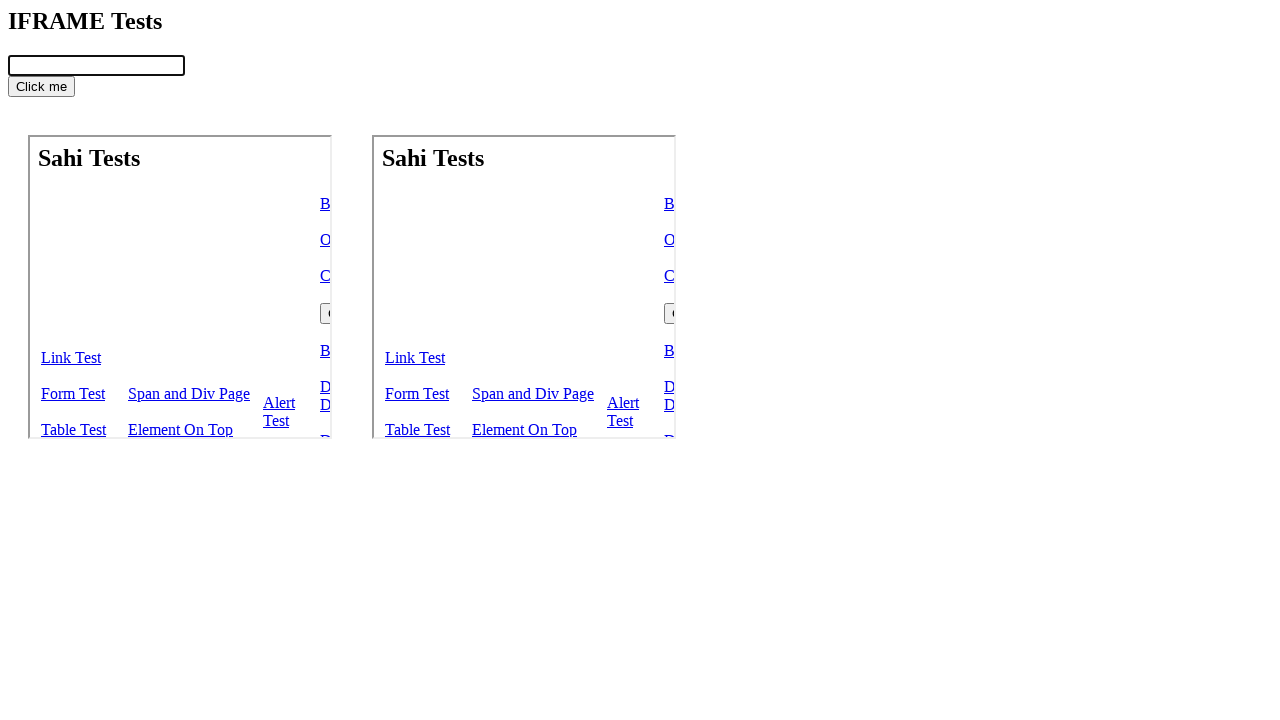

Filled checkRecord field with '666' on #checkRecord
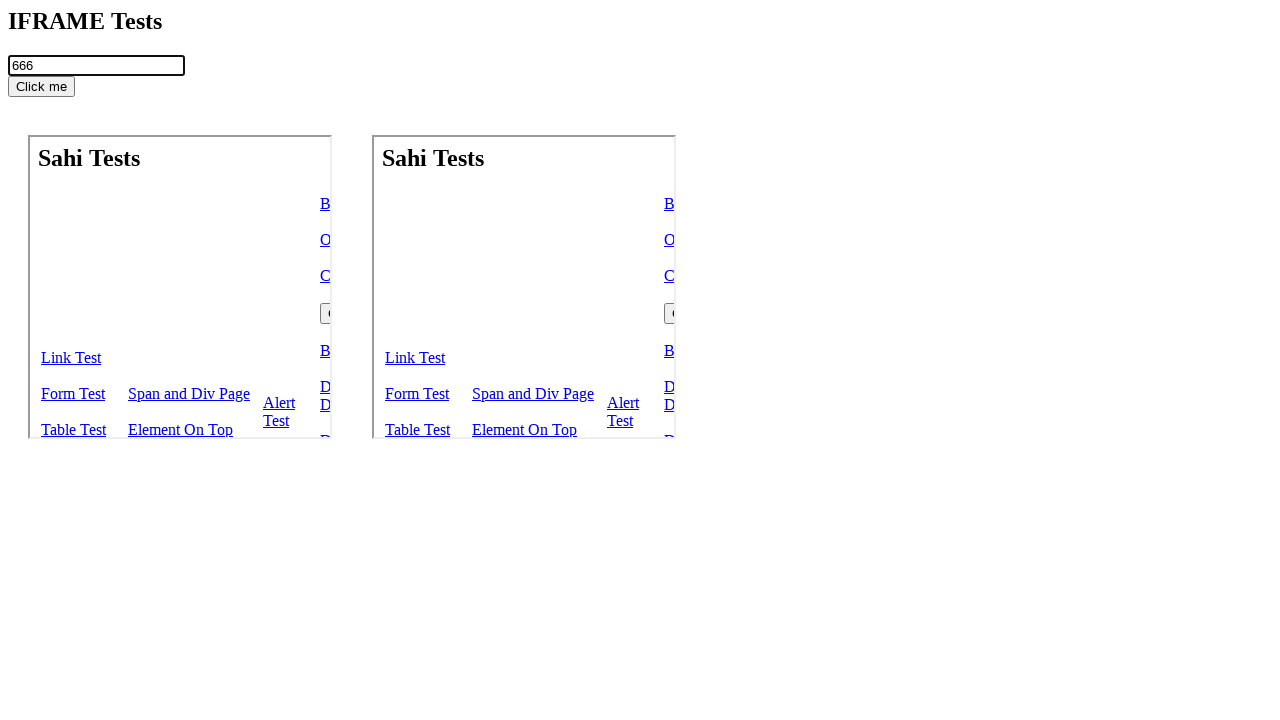

Switched to iframe using CSS selector 'body > iframe'
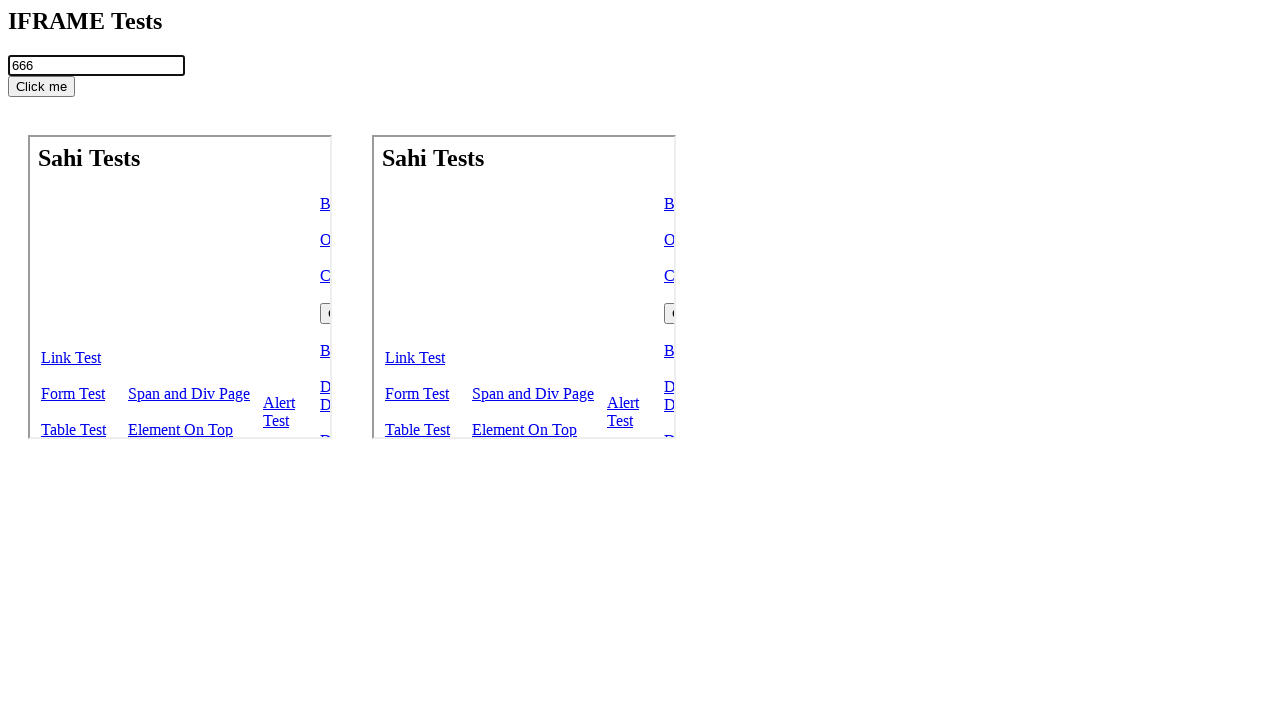

Switched back to main content and cleared the checkRecord input field on #checkRecord
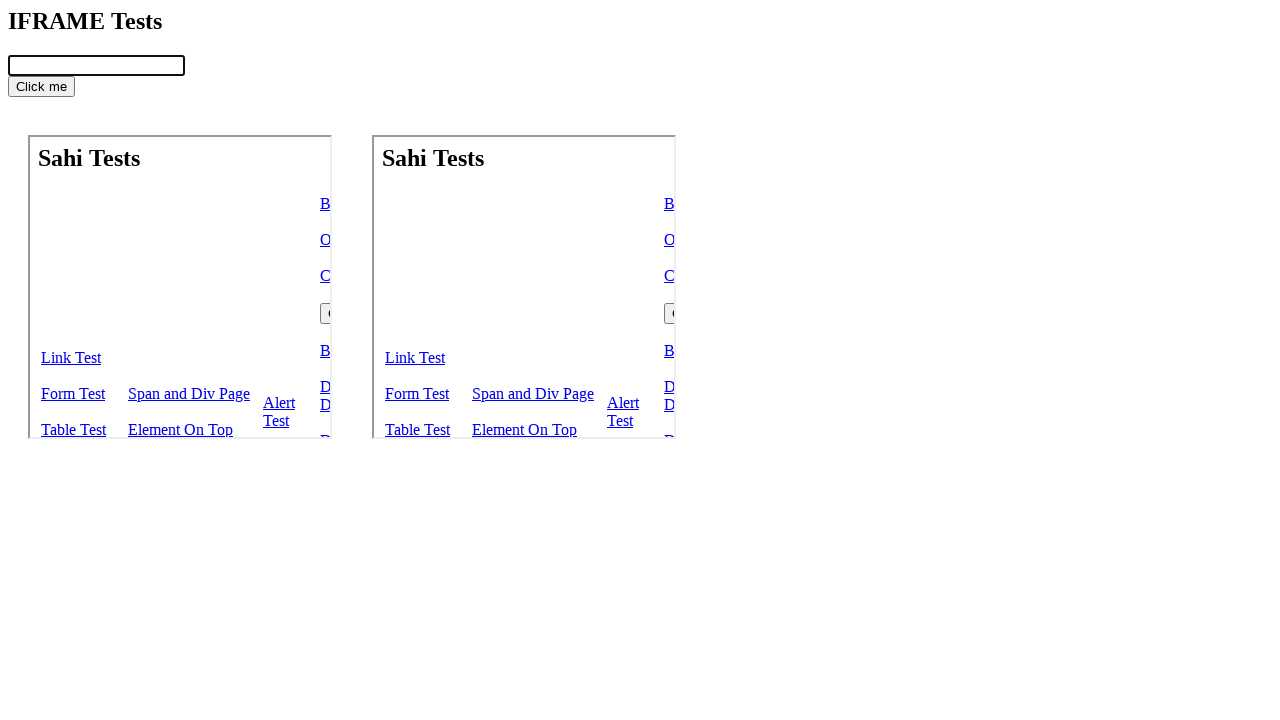

Filled checkRecord field with '777' on #checkRecord
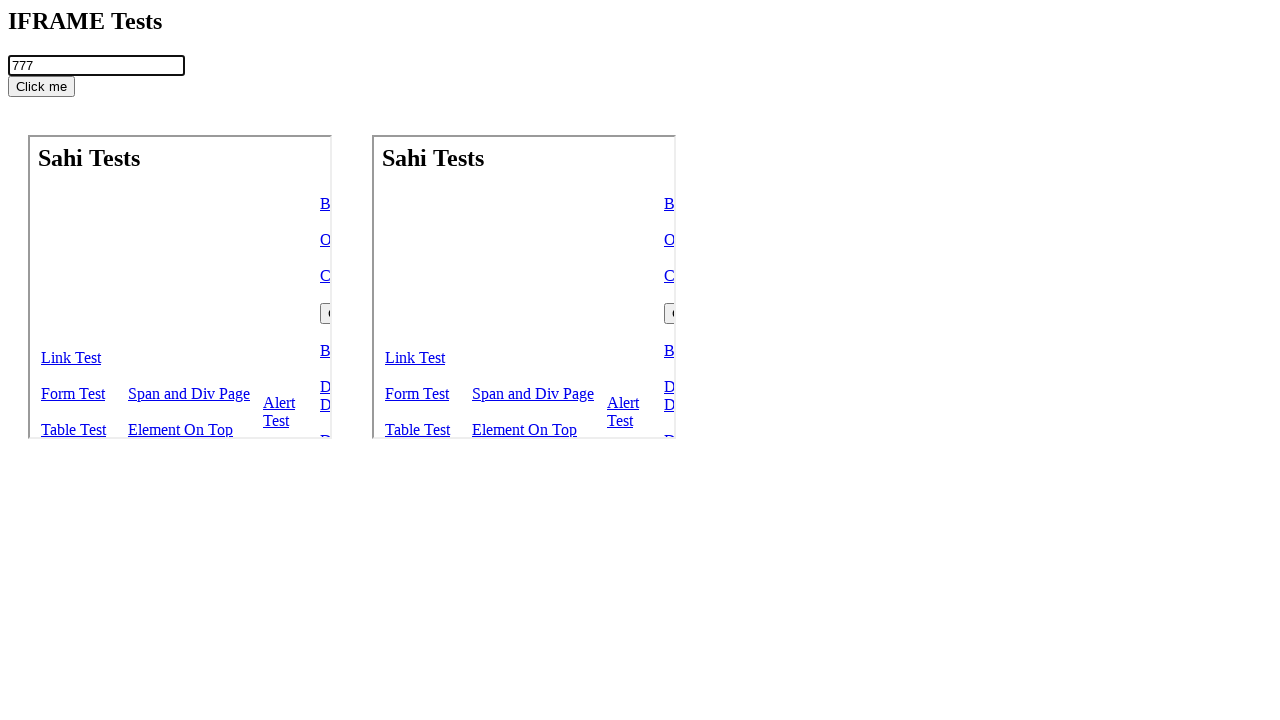

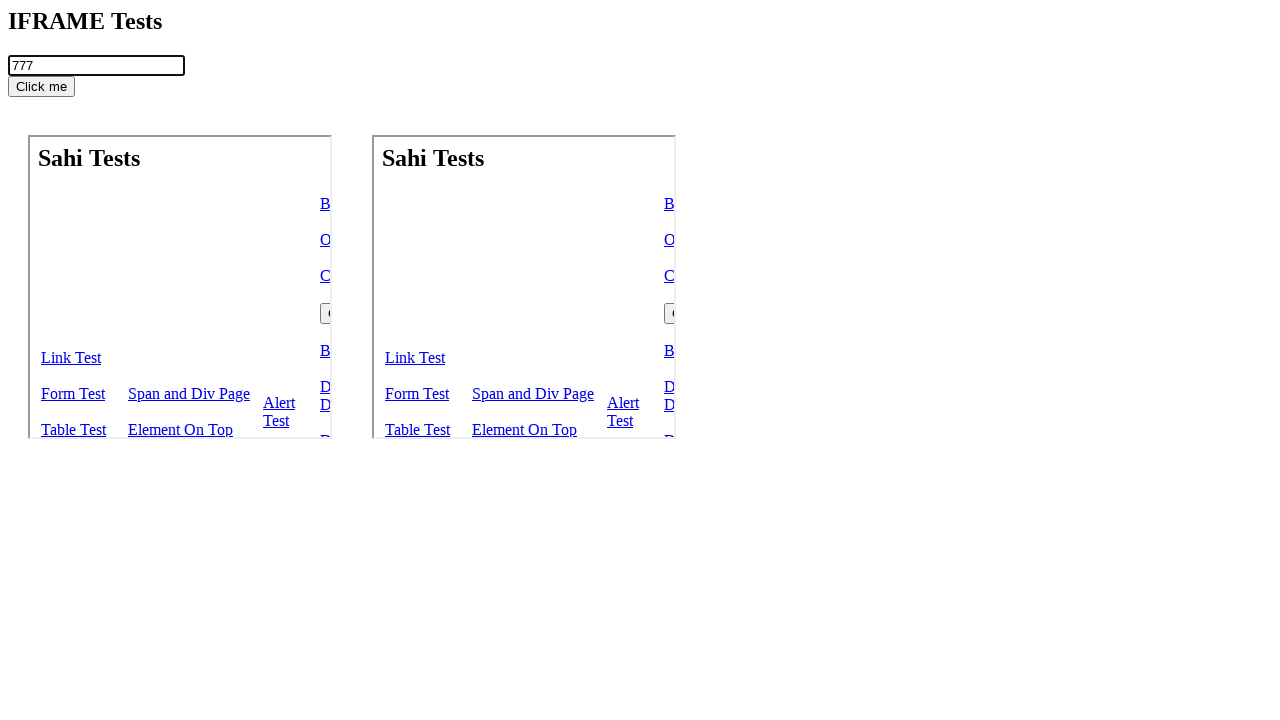